Tests the "Uncheck All" button functionality by first checking all checkboxes, then clicking uncheck all and verifying all become unchecked

Starting URL: https://moatazeldebsy.github.io/test-automation-practices/#/checkboxes

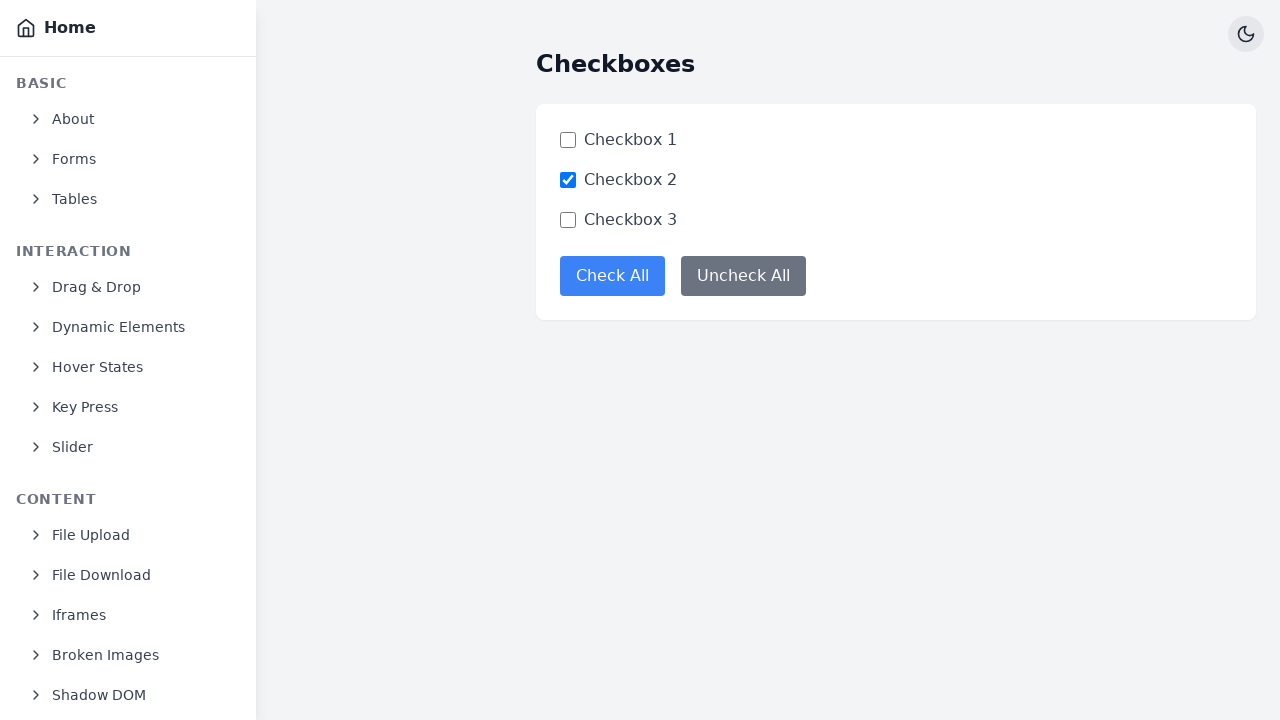

Clicked 'Check All' button to check all checkboxes at (612, 276) on [data-test='check-all-button']
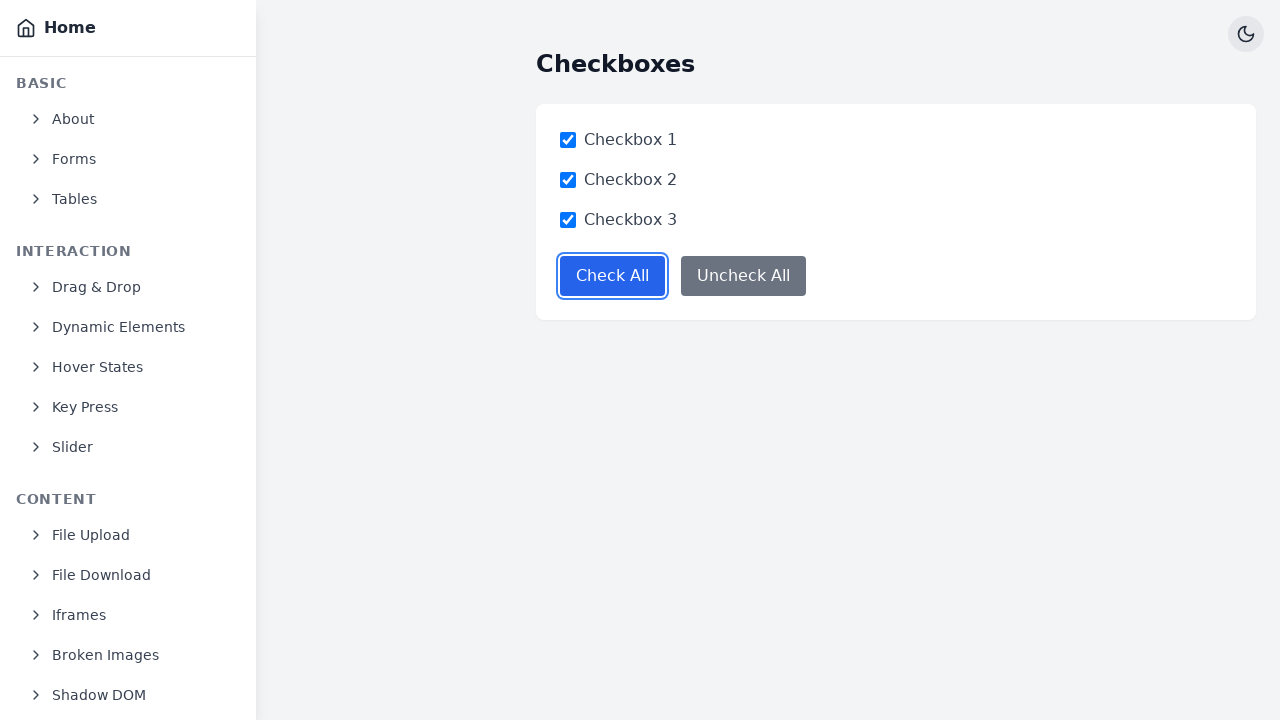

Clicked 'Uncheck All' button to uncheck all checkboxes at (744, 276) on [data-test='uncheck-all-button']
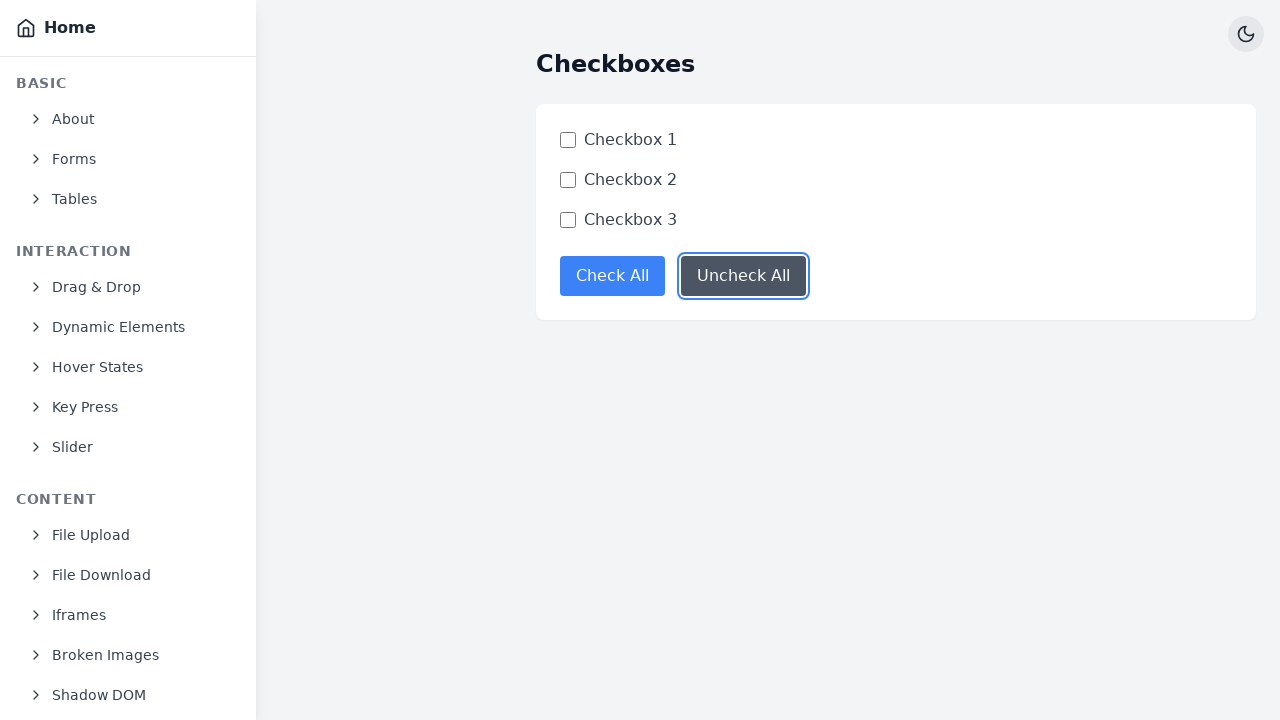

Verified checkbox 1 is unchecked
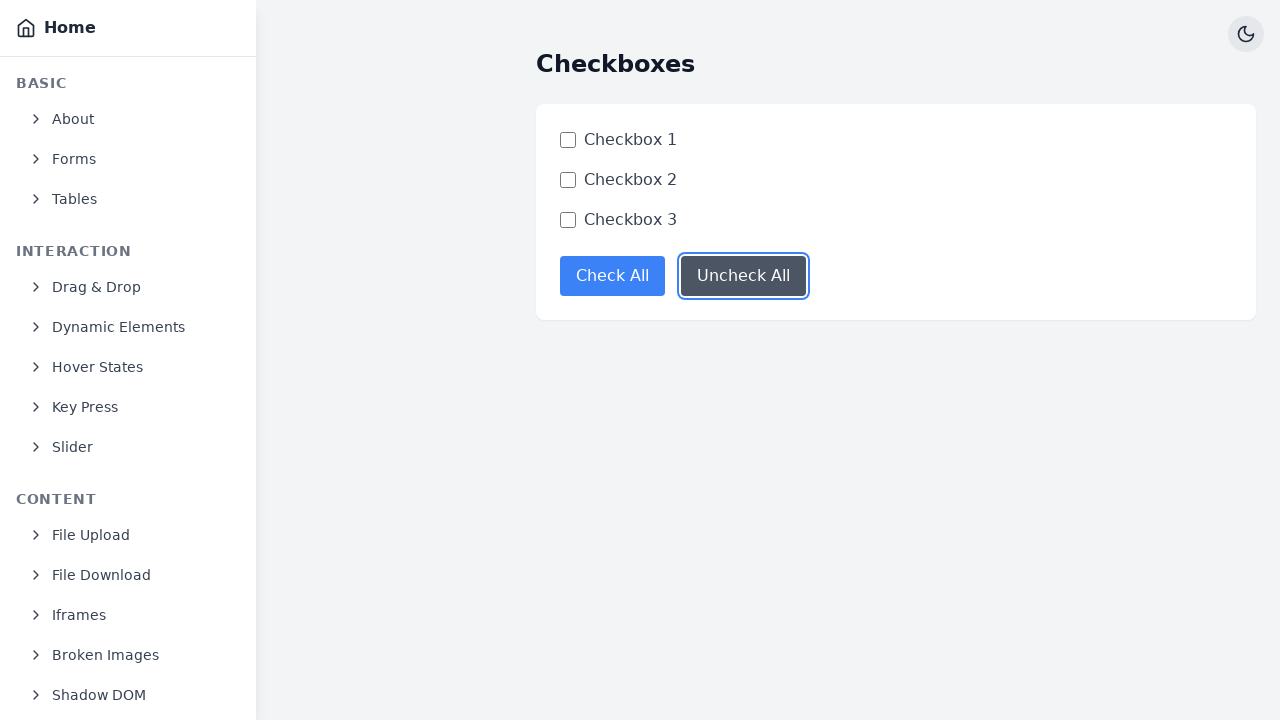

Verified checkbox 2 is unchecked
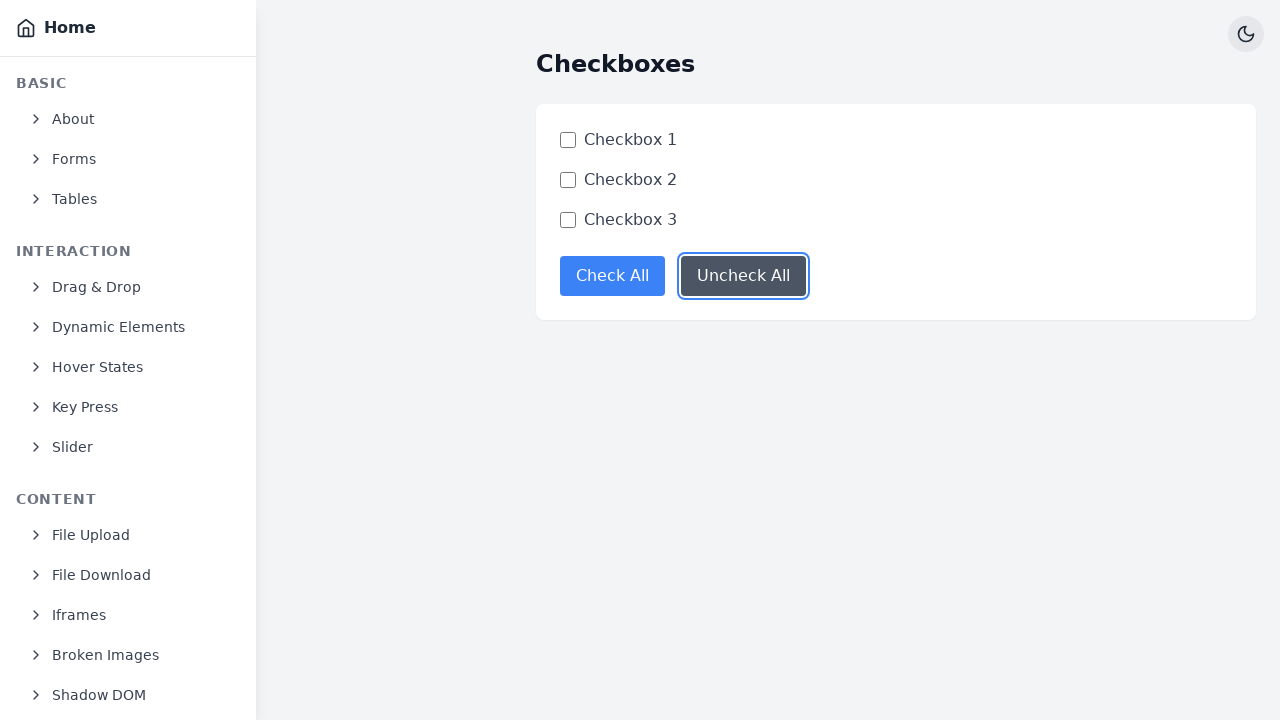

Verified checkbox 3 is unchecked
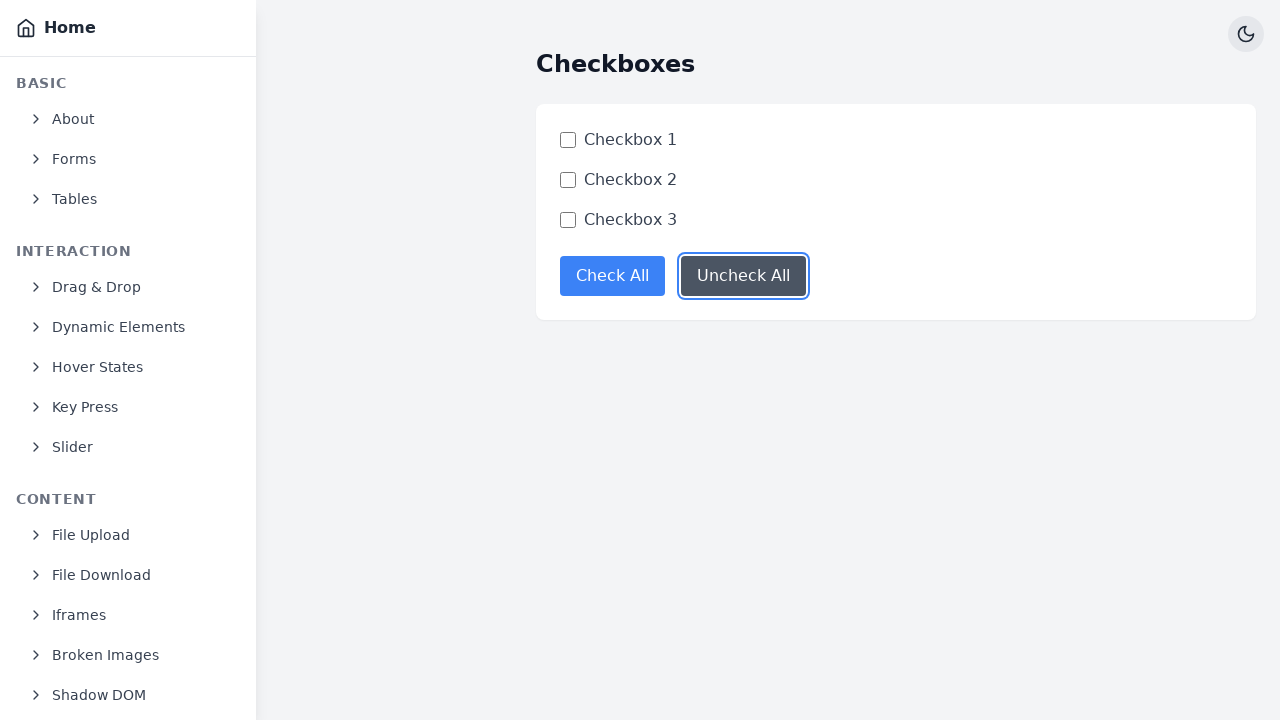

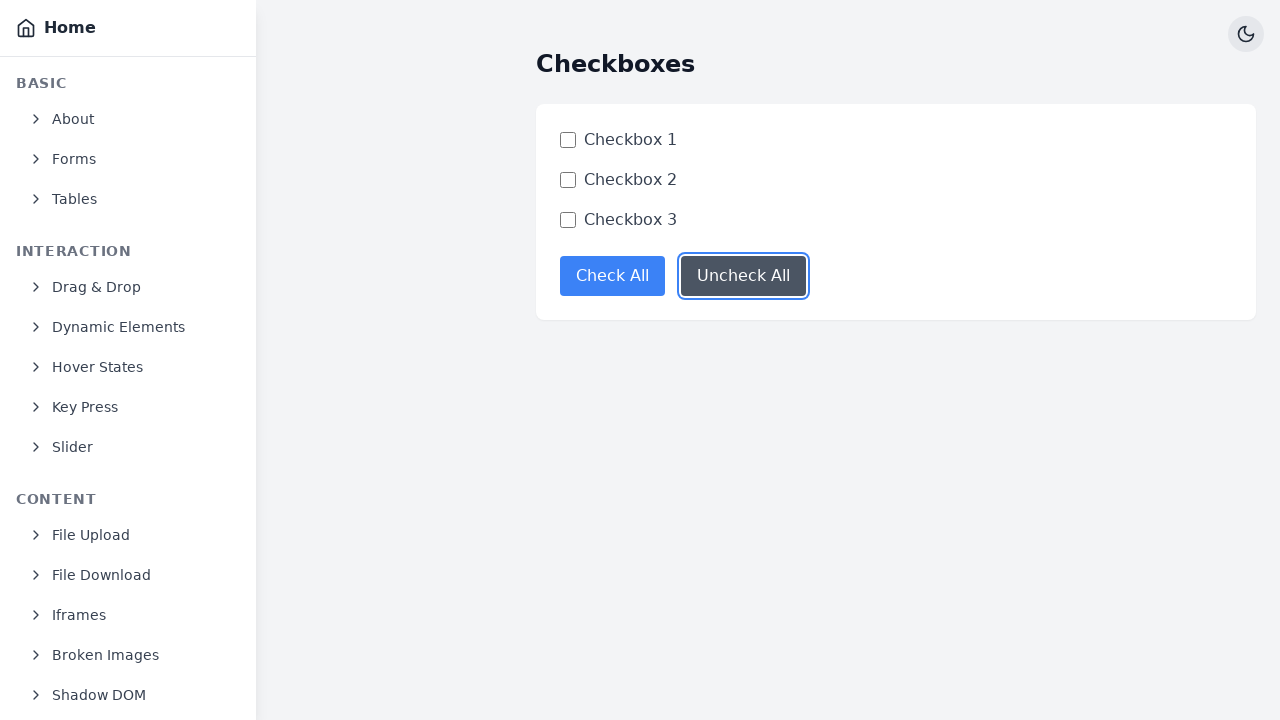